Tests the Socialify GitHub social preview generator by entering a repository name, submitting, configuring options (toggling stargazers and description), and copying the generated image URL

Starting URL: https://socialify.git.ci

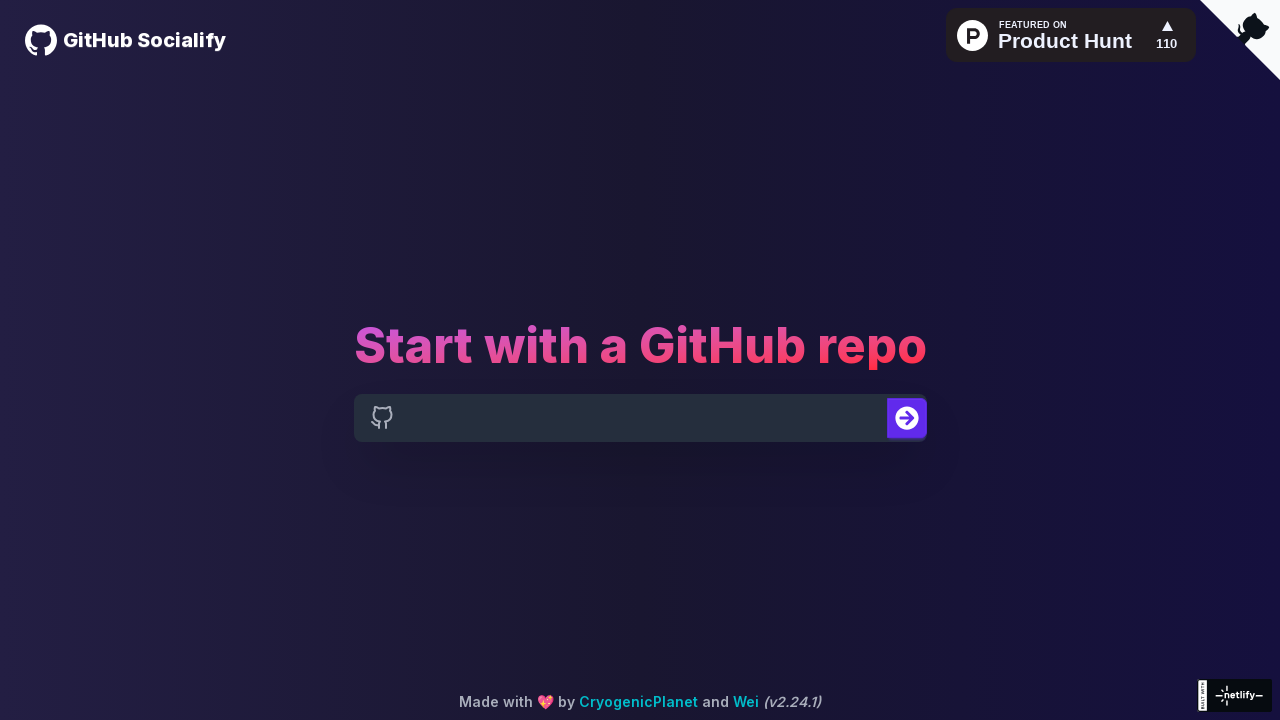

Filled GitHub repo input field with 'wei/socialify' on input[name="repo-input"]
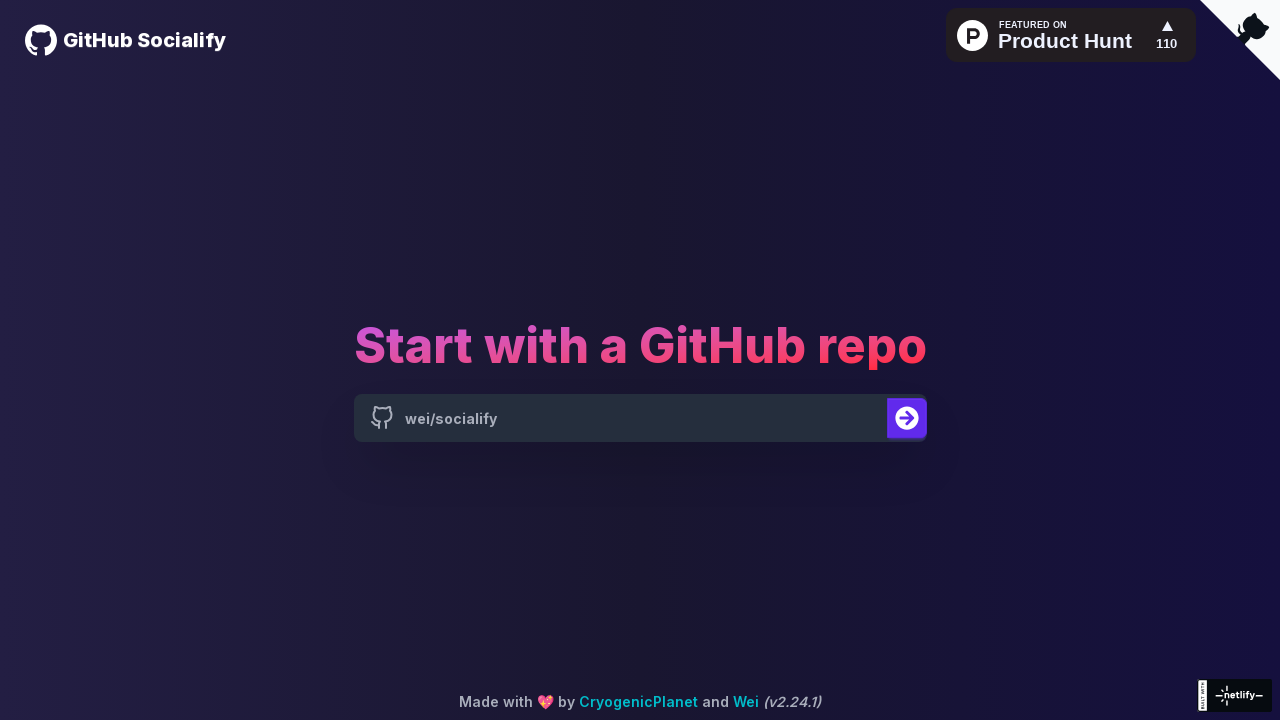

Waited 1 second for component to update
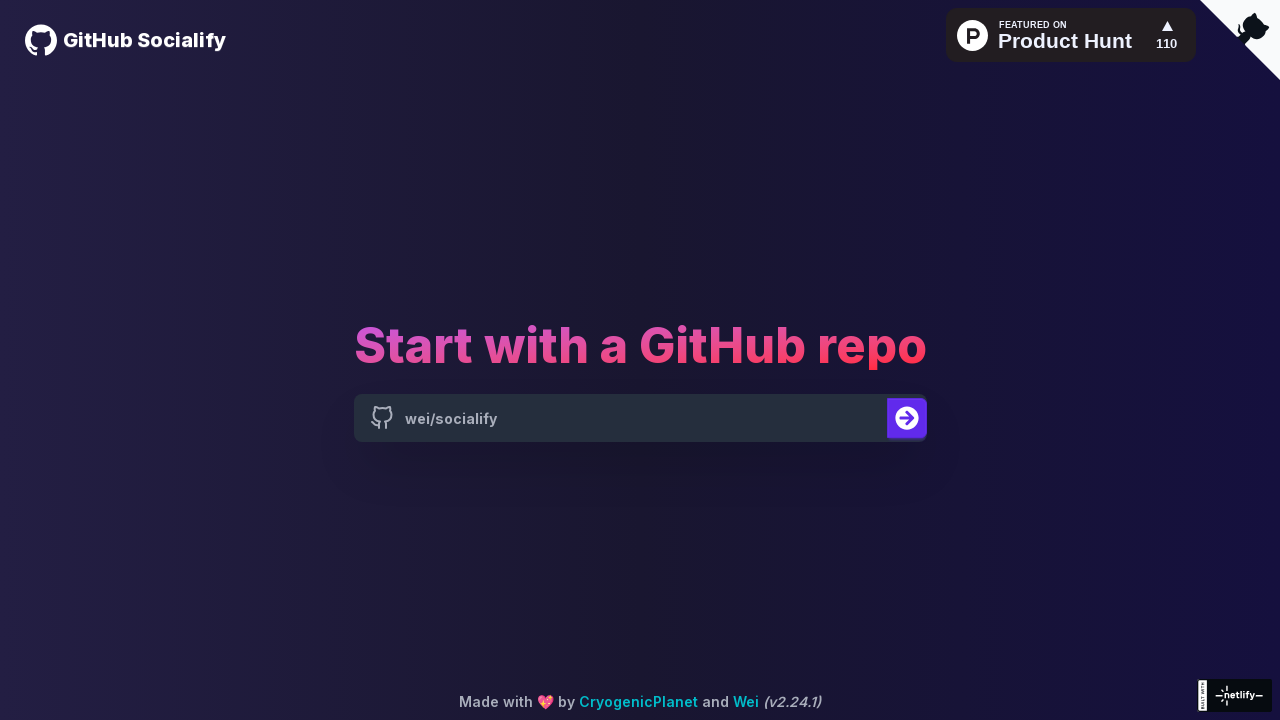

Clicked submit button to process repository at (906, 418) on button[type="submit"]
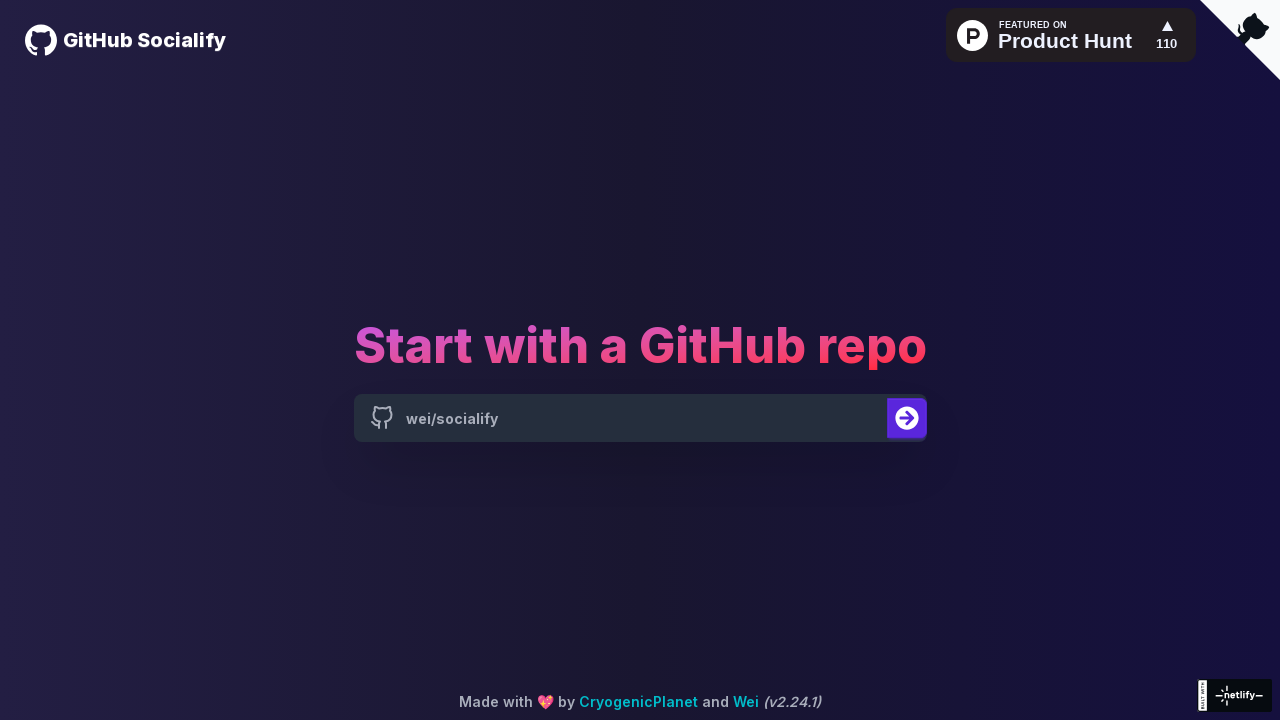

URL button appeared, indicating preview config page loaded
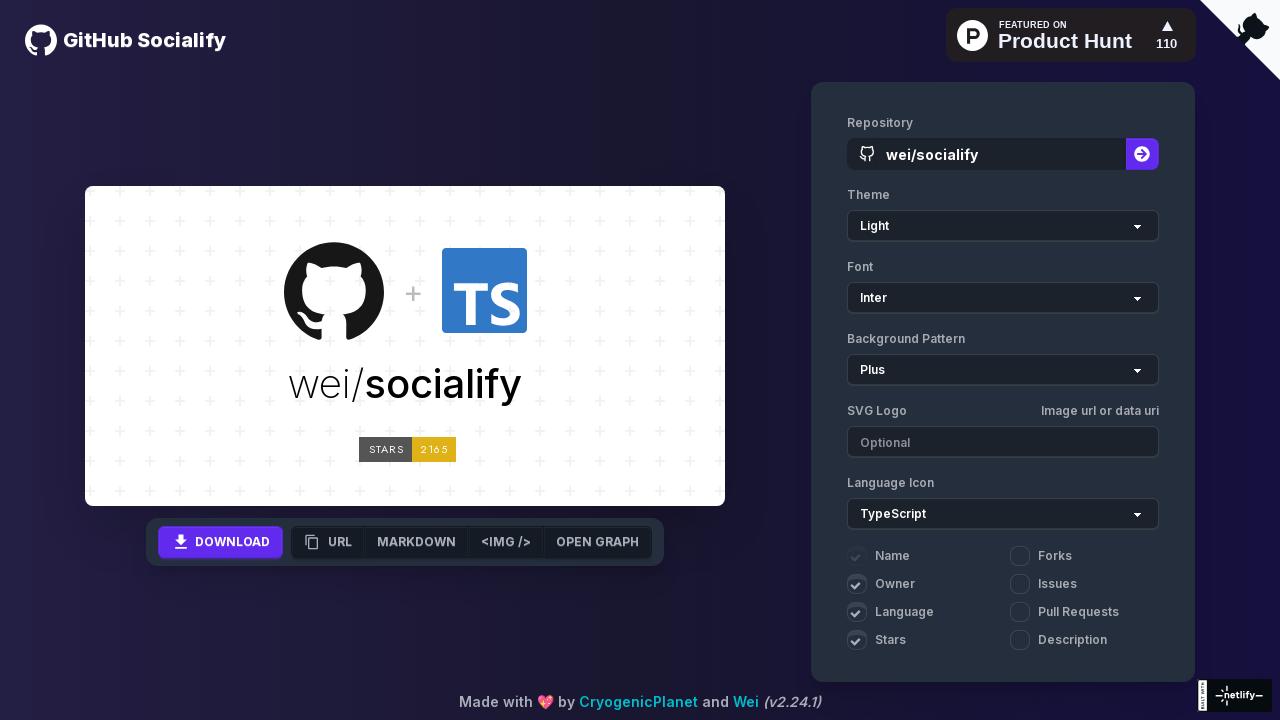

Page fully loaded (networkidle state reached)
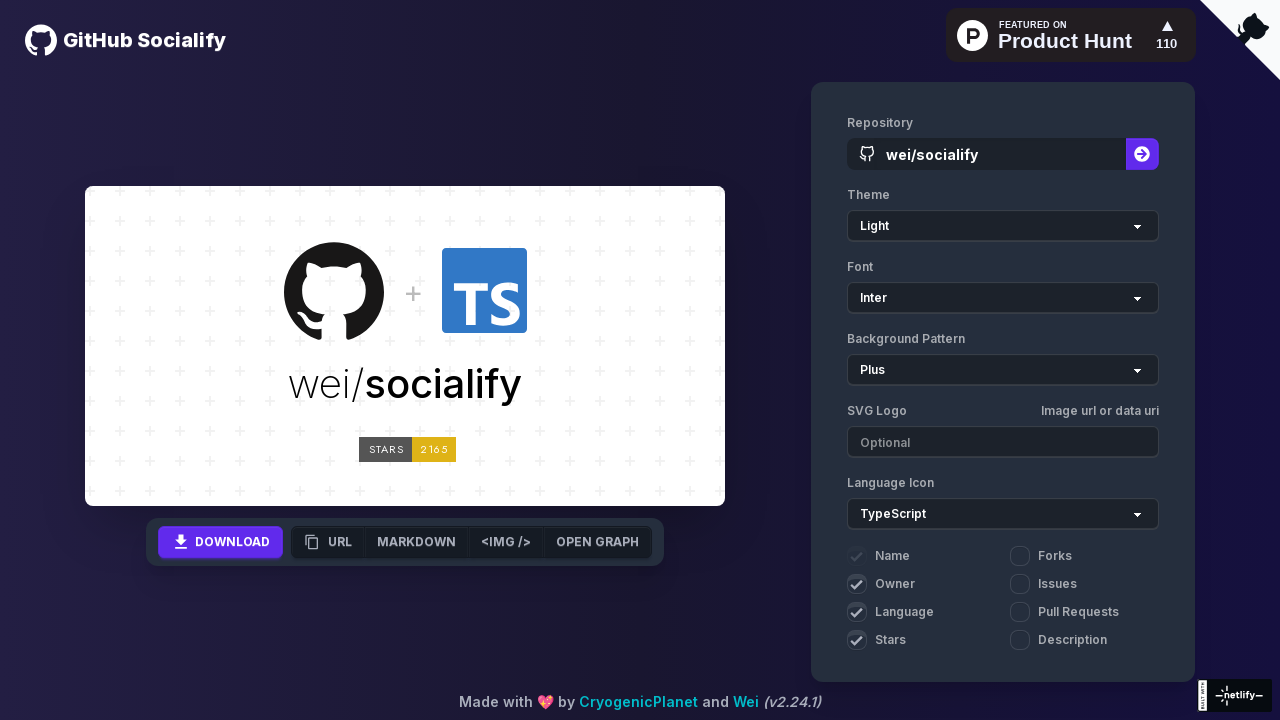

Toggled stargazers checkbox at (857, 640) on input[name="stargazers"]
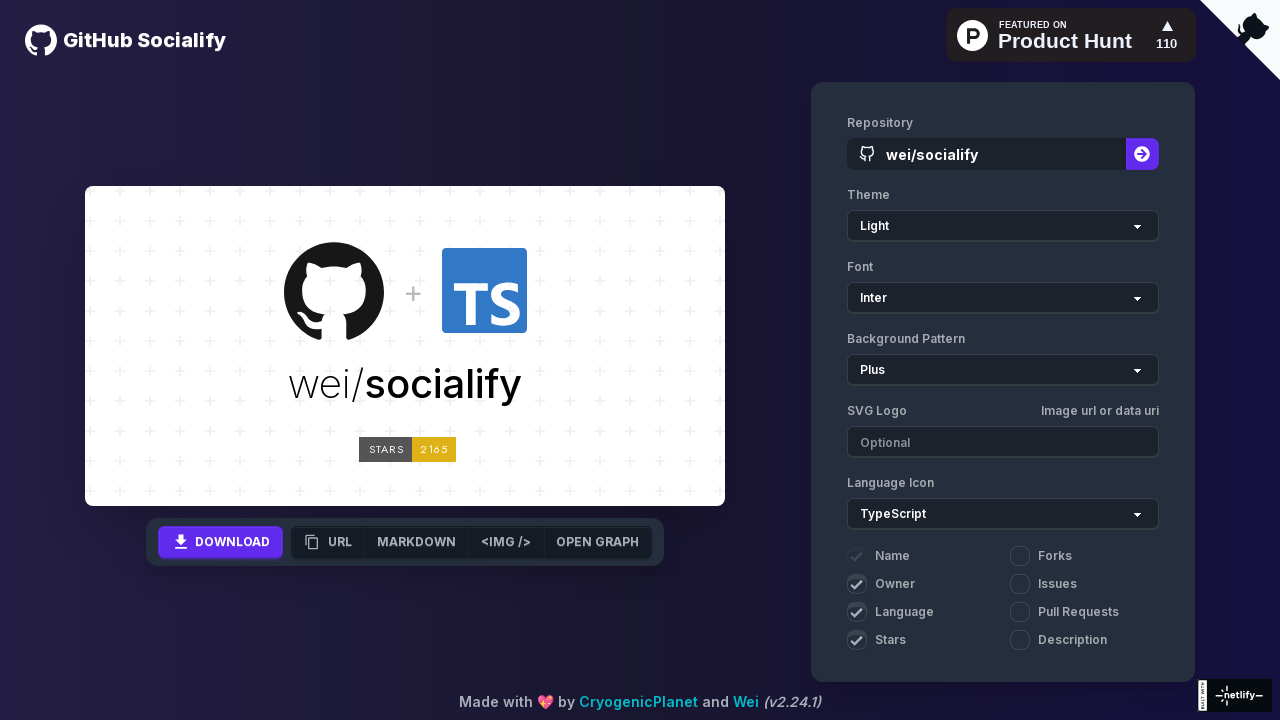

Waited 1 second for stargazers toggle to apply
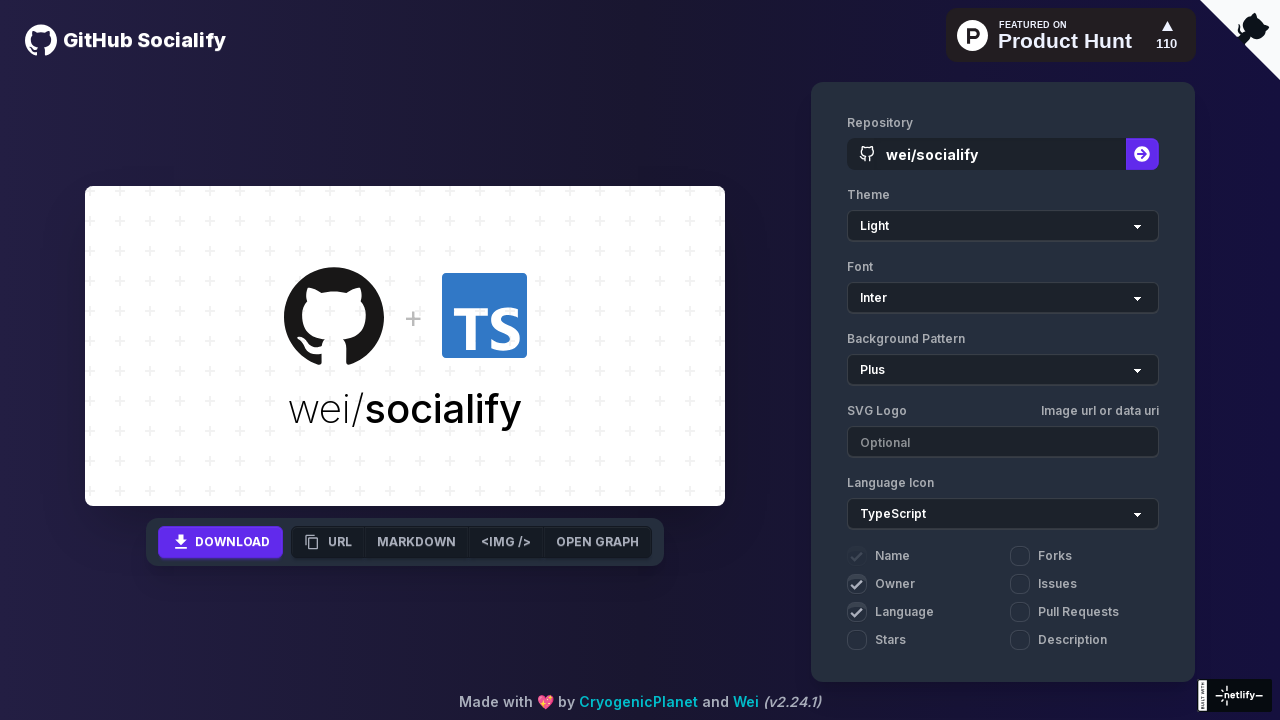

Toggled description checkbox at (1020, 640) on input[name="description"]
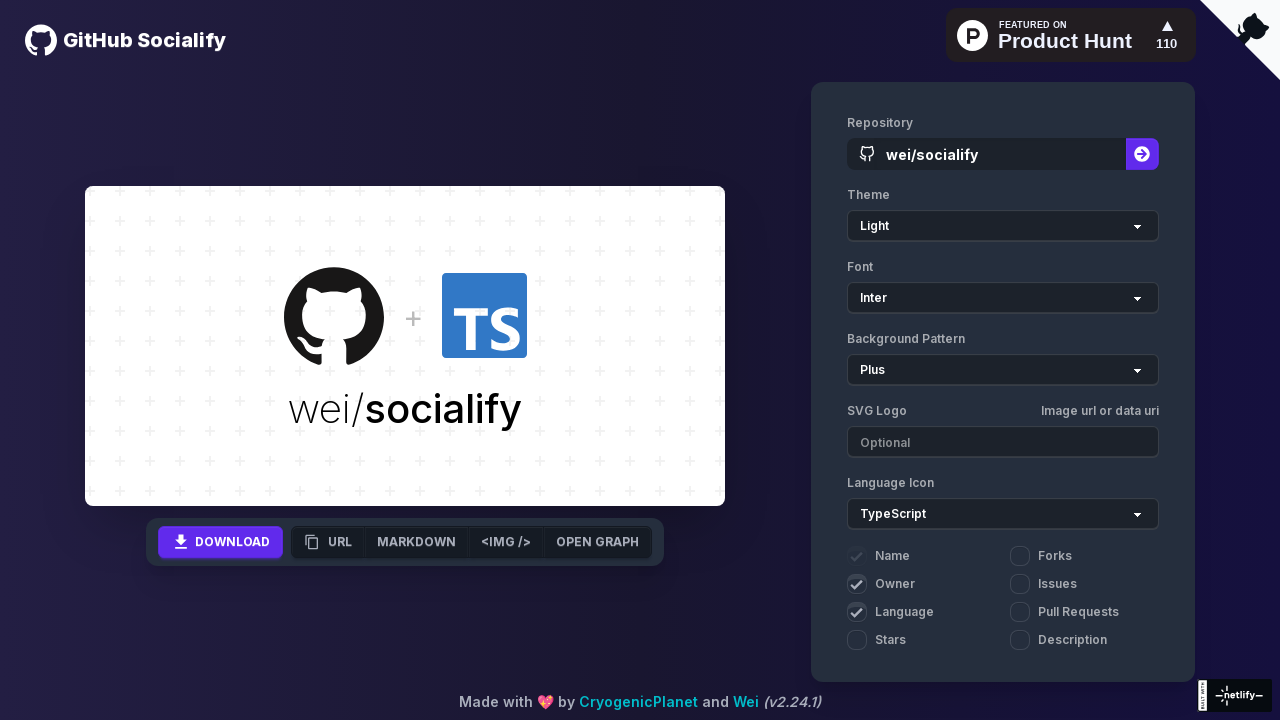

Waited 1 second for description toggle to apply
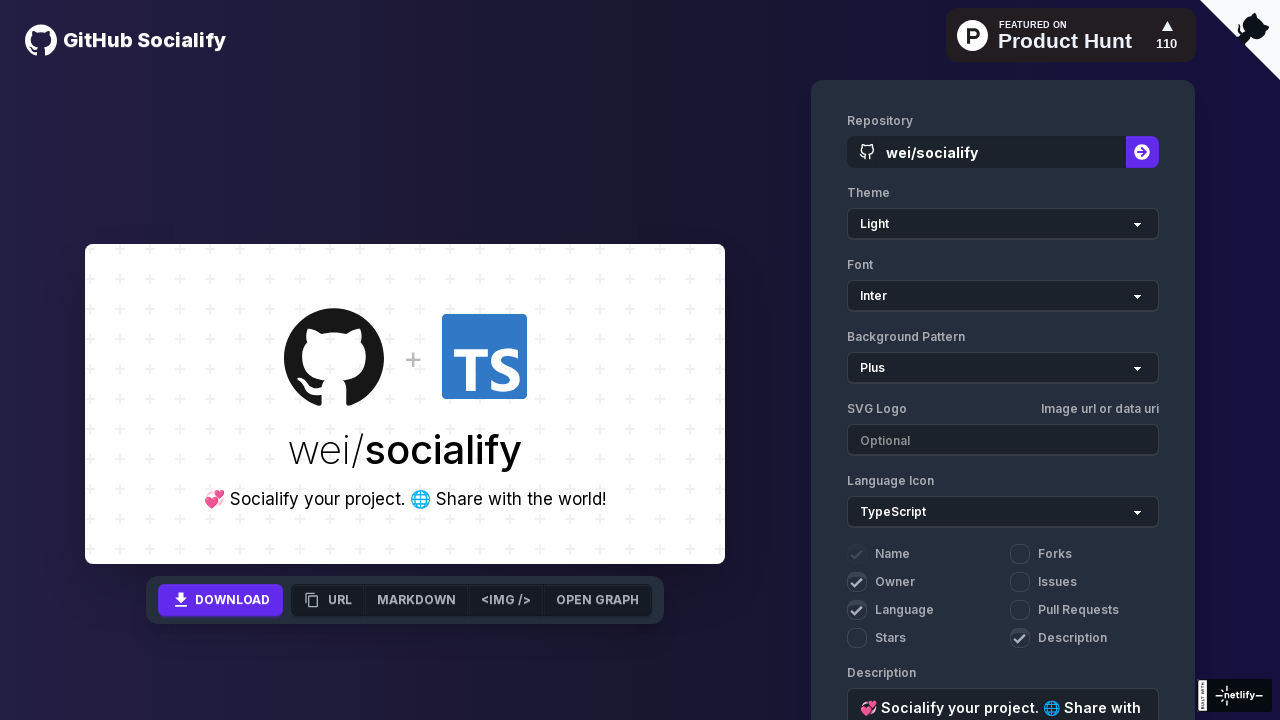

Clicked URL button to copy social preview image URL to clipboard at (328, 600) on button:has-text("URL")
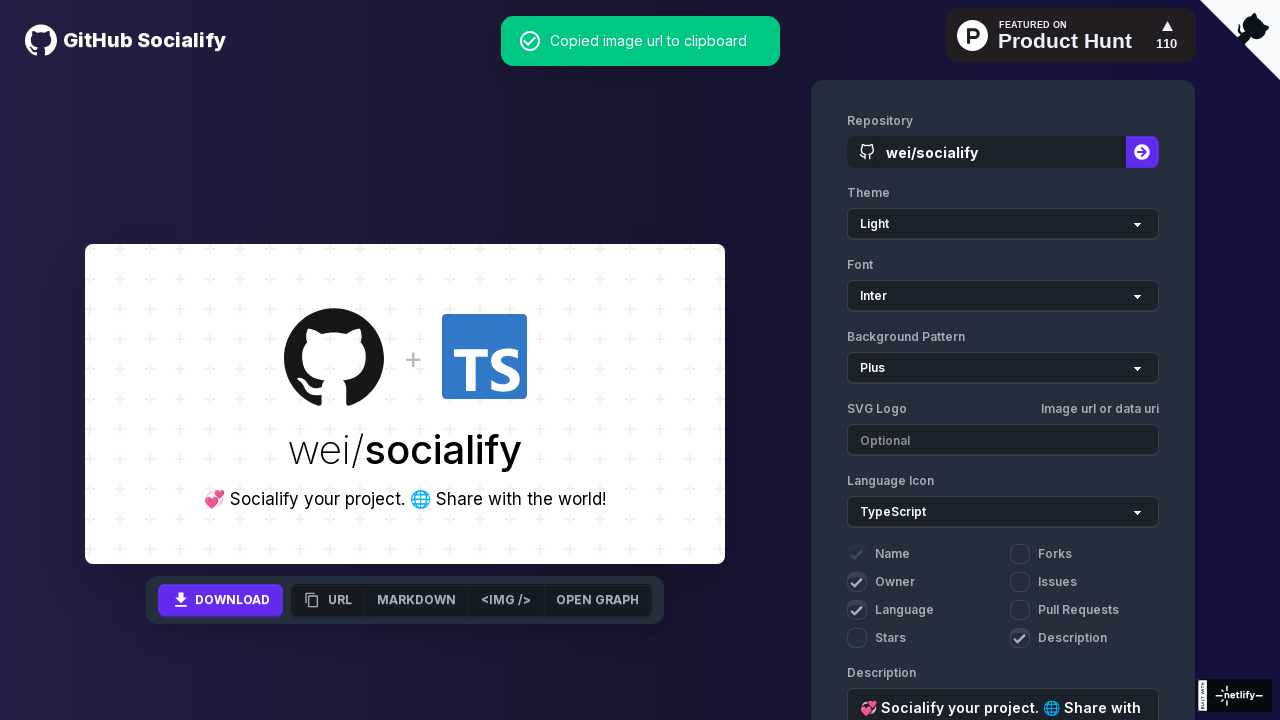

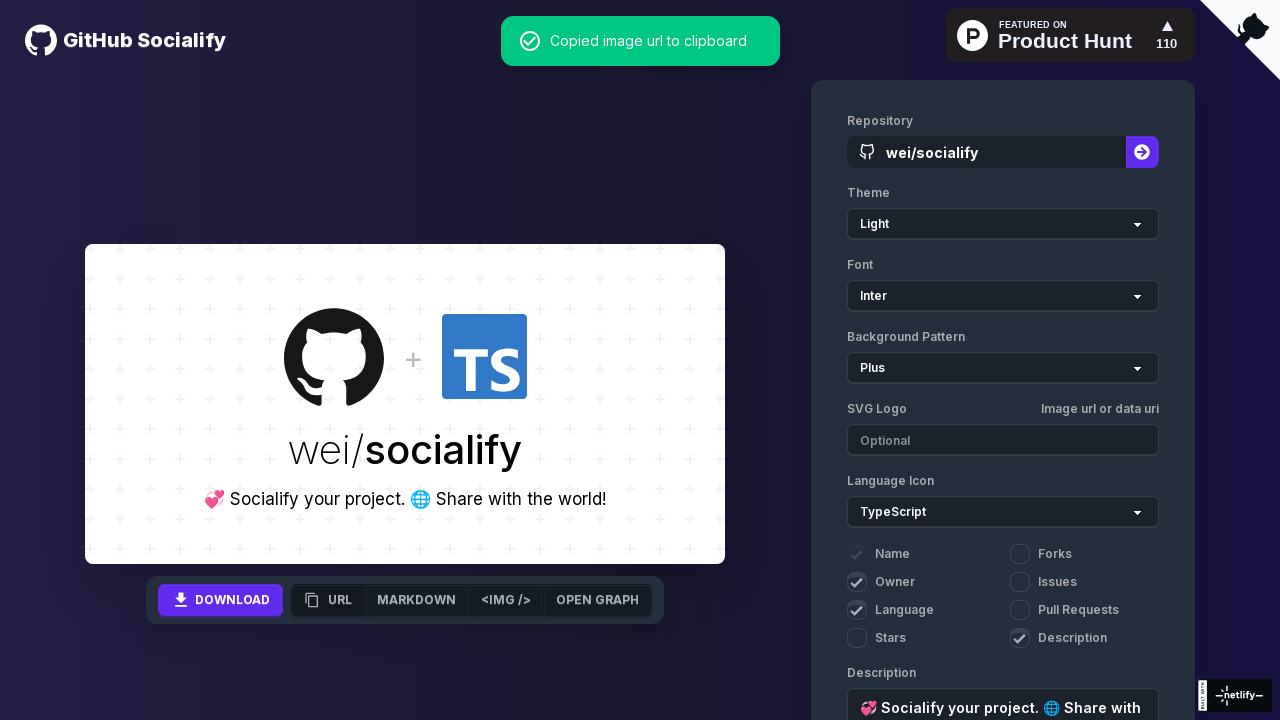